Tests autosuggest dropdown functionality by typing "IN" and waiting for suggestions to appear

Starting URL: https://rahulshettyacademy.com/dropdownsPractise/

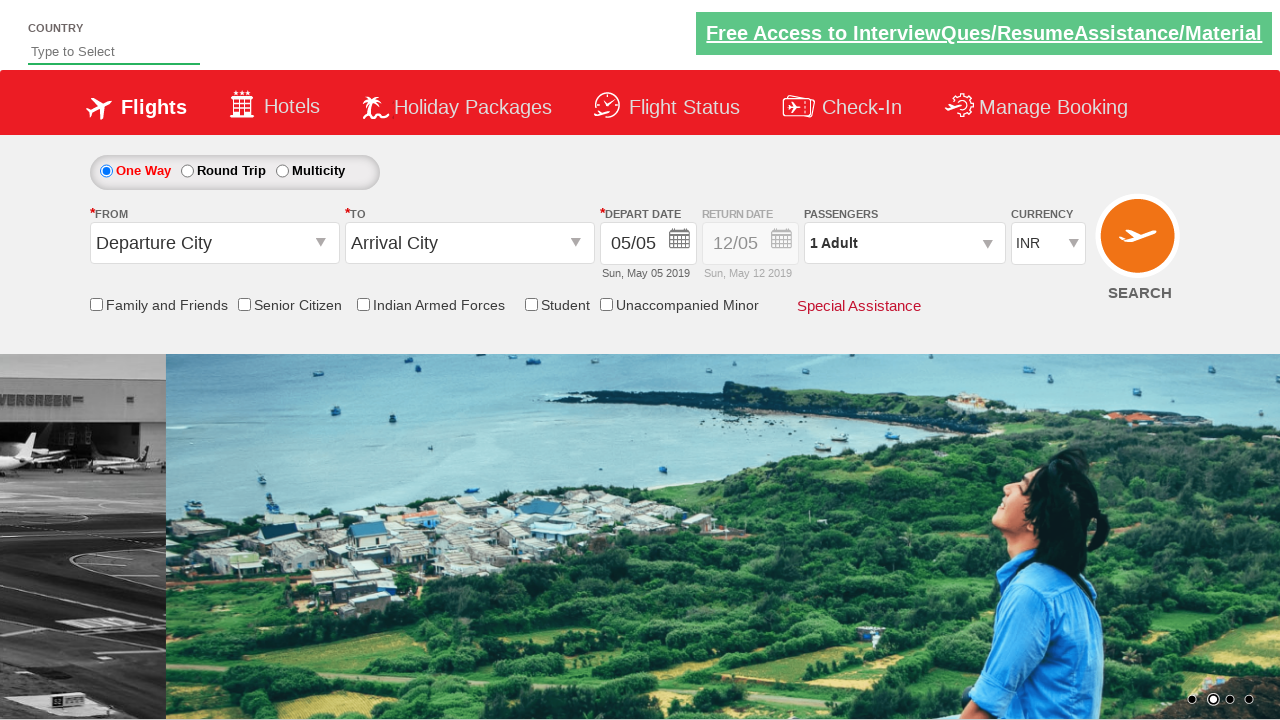

Typed 'IN' in the autosuggest input field on input#autosuggest
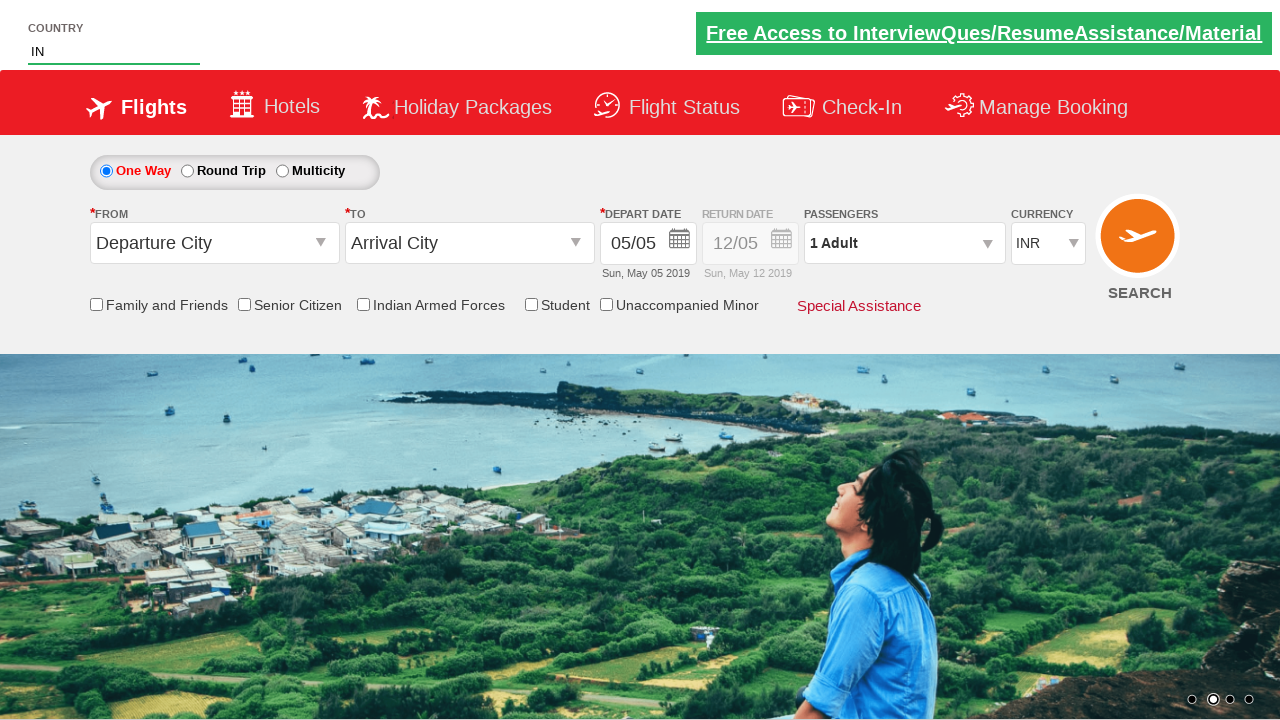

Waited for autosuggest dropdown suggestions to appear
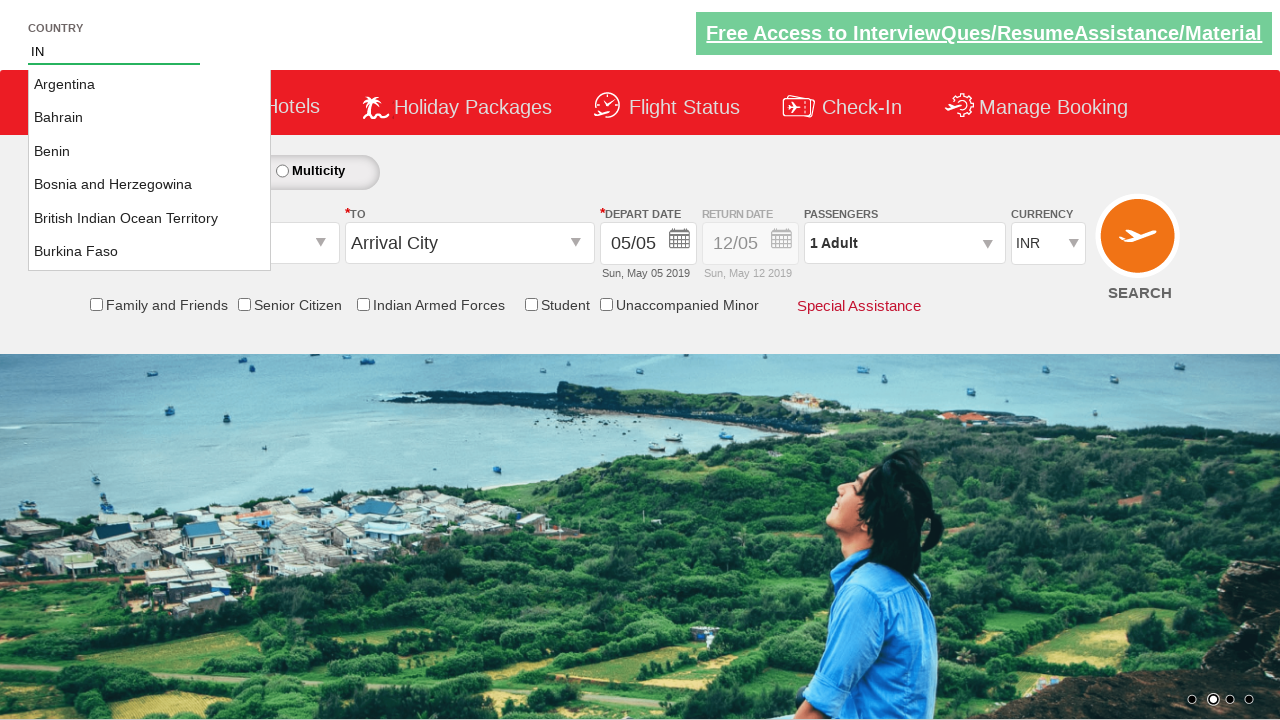

Retrieved all suggestion elements from the dropdown
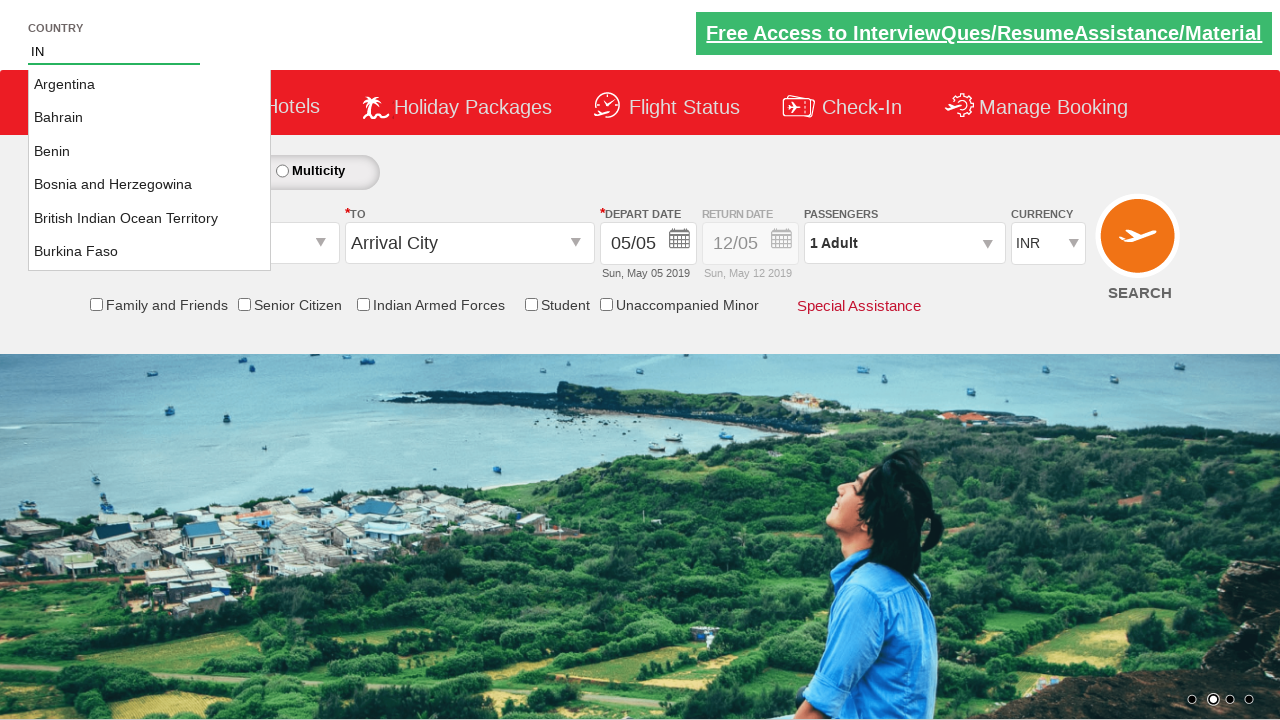

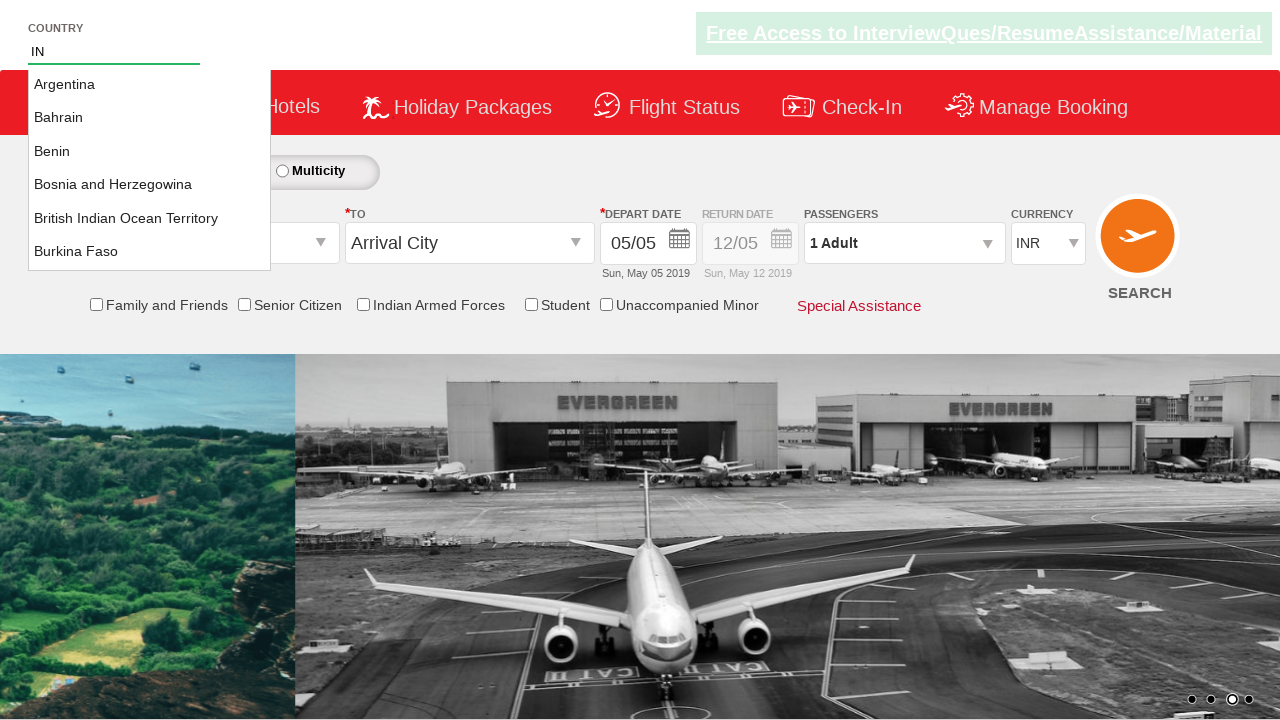